Tests that the counter displays the current number of todo items as items are added.

Starting URL: https://demo.playwright.dev/todomvc

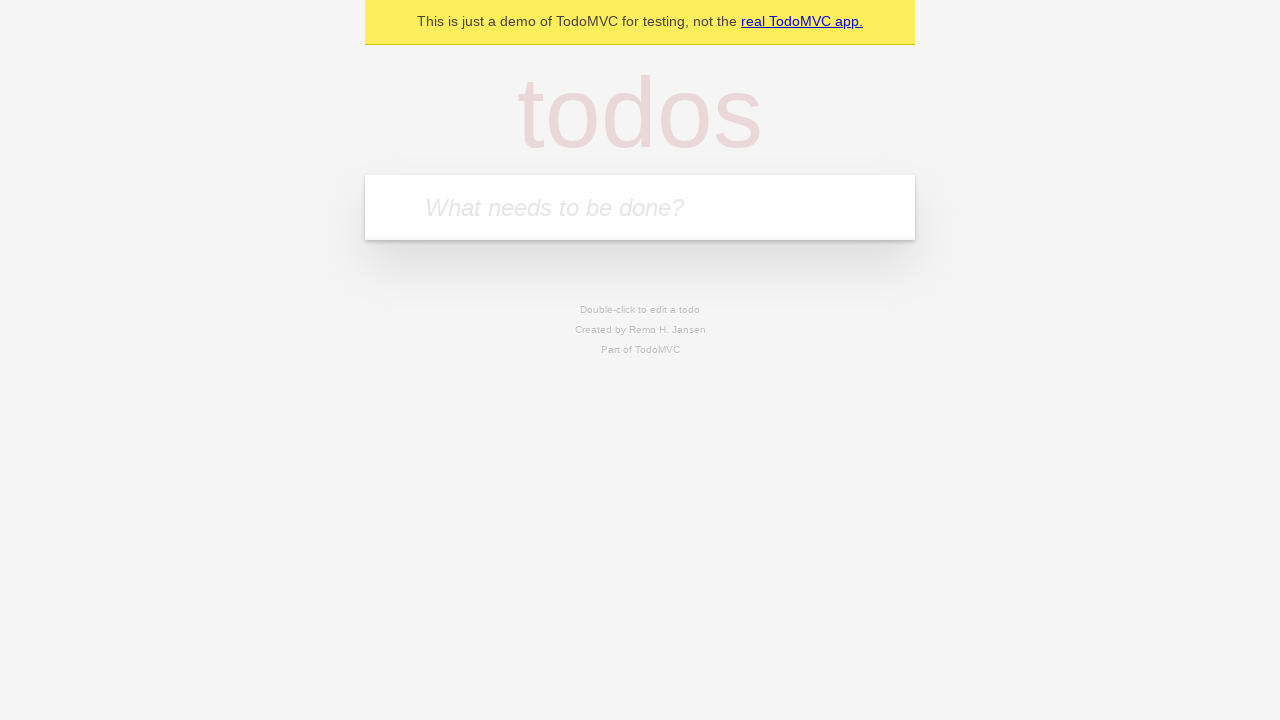

Located the 'What needs to be done?' input field
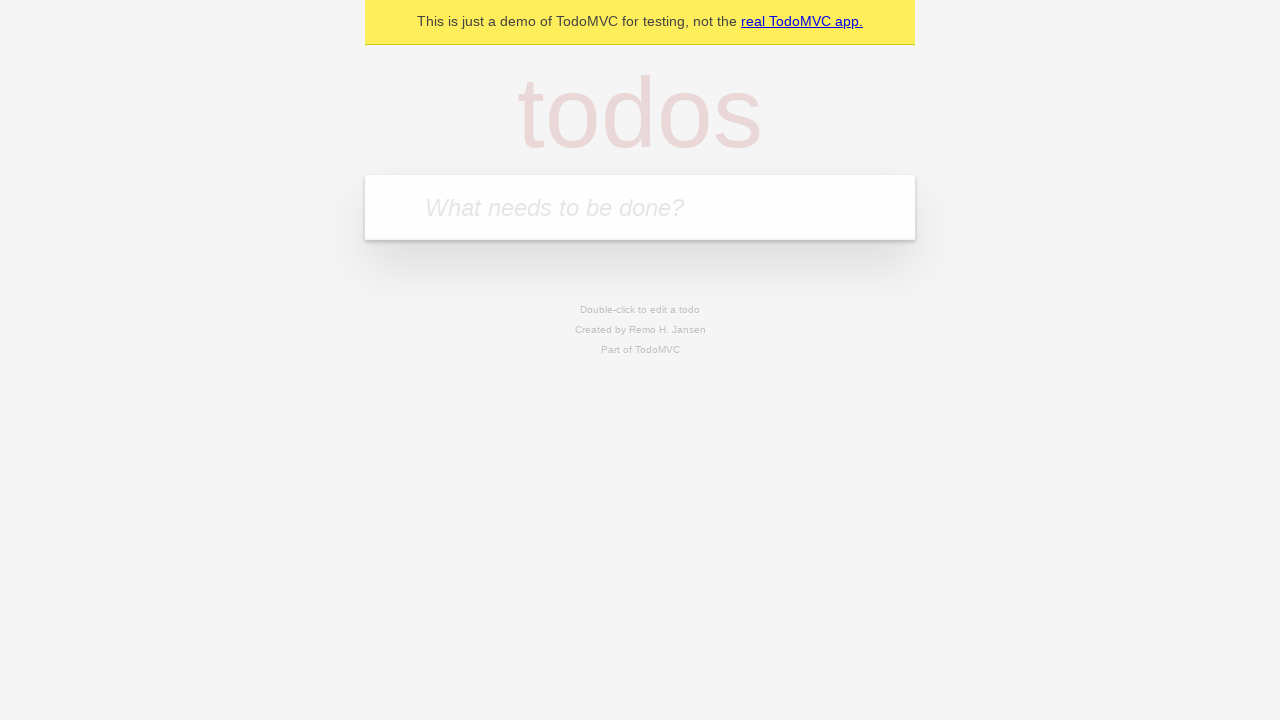

Filled first todo input with 'buy some cheese' on internal:attr=[placeholder="What needs to be done?"i]
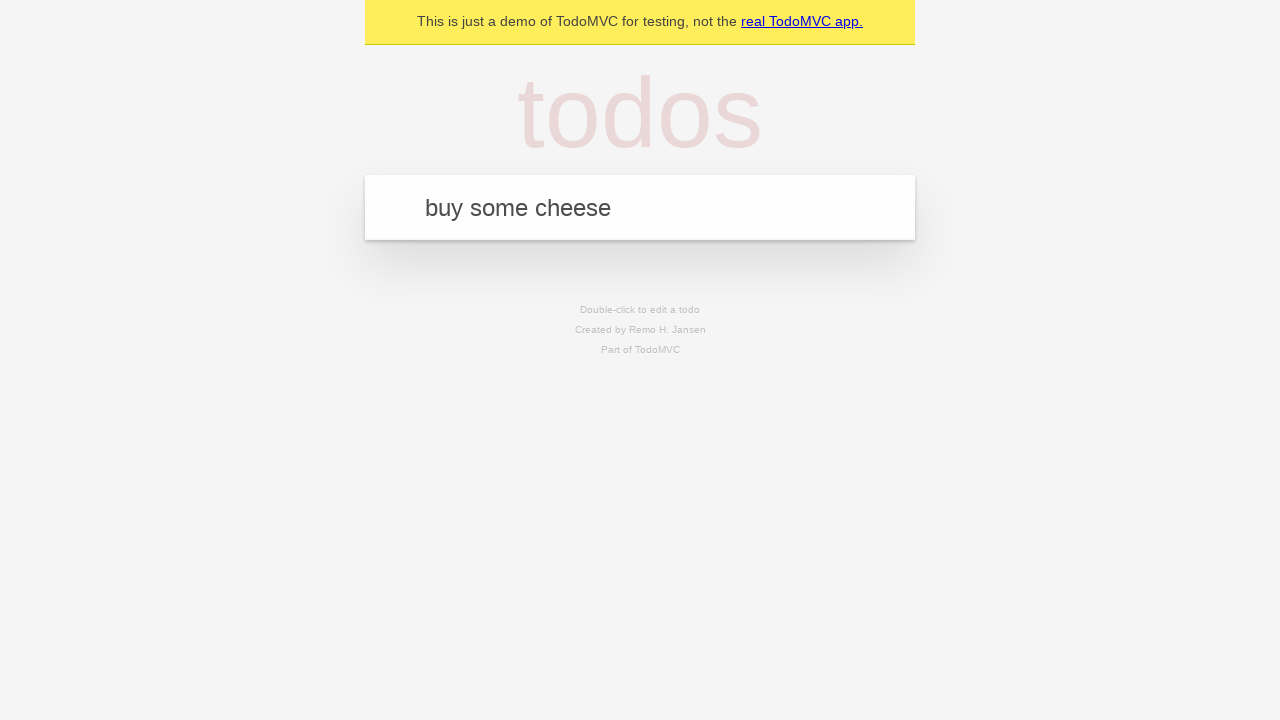

Pressed Enter to add first todo item on internal:attr=[placeholder="What needs to be done?"i]
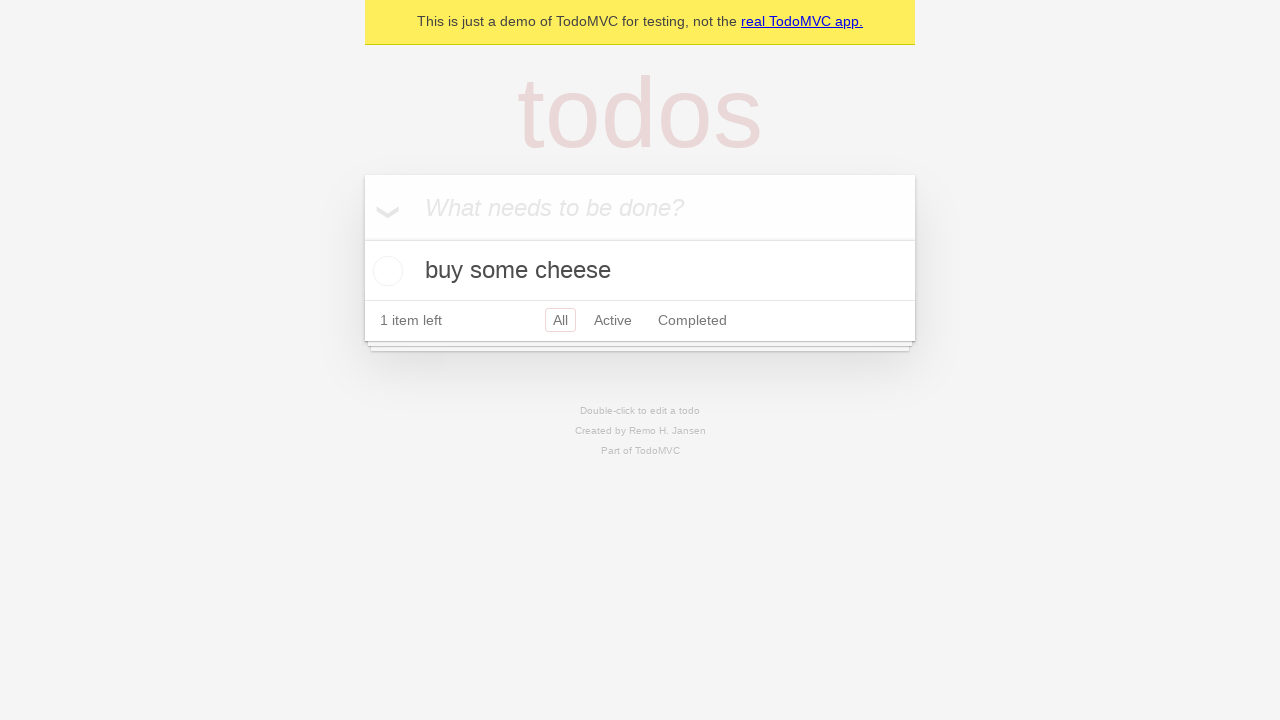

Waited for todo counter to appear
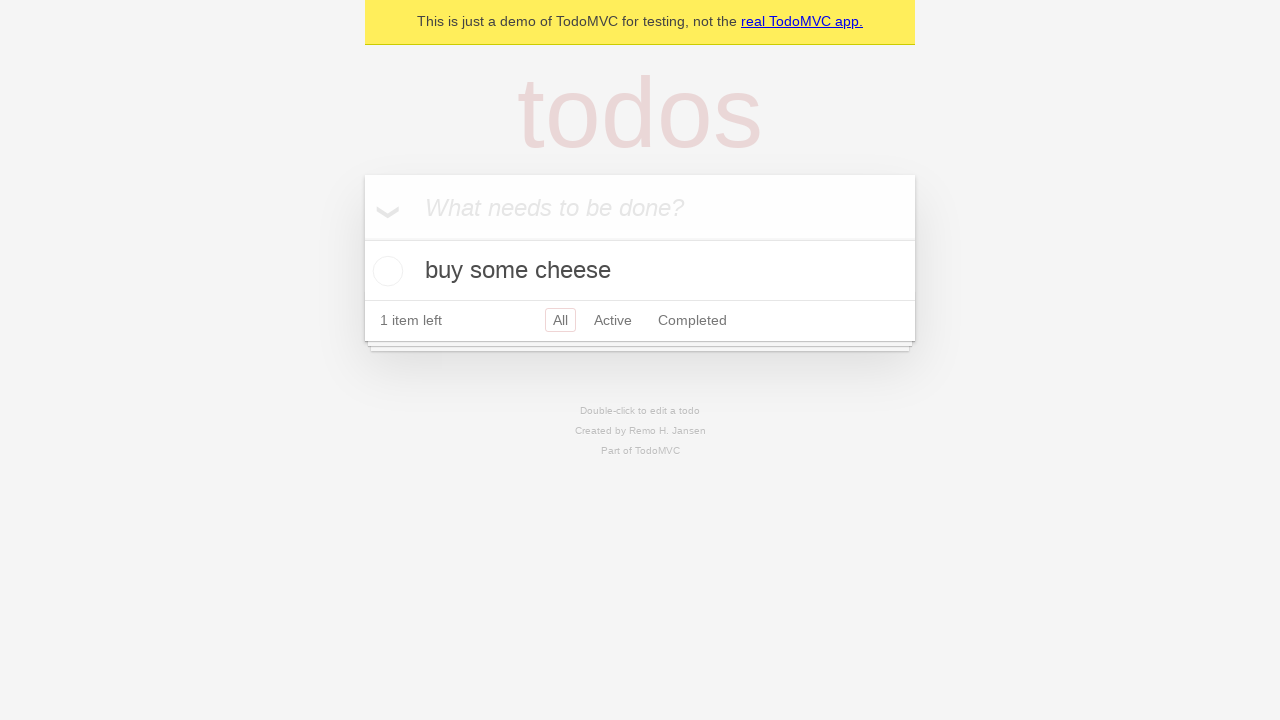

Filled second todo input with 'feed the cat' on internal:attr=[placeholder="What needs to be done?"i]
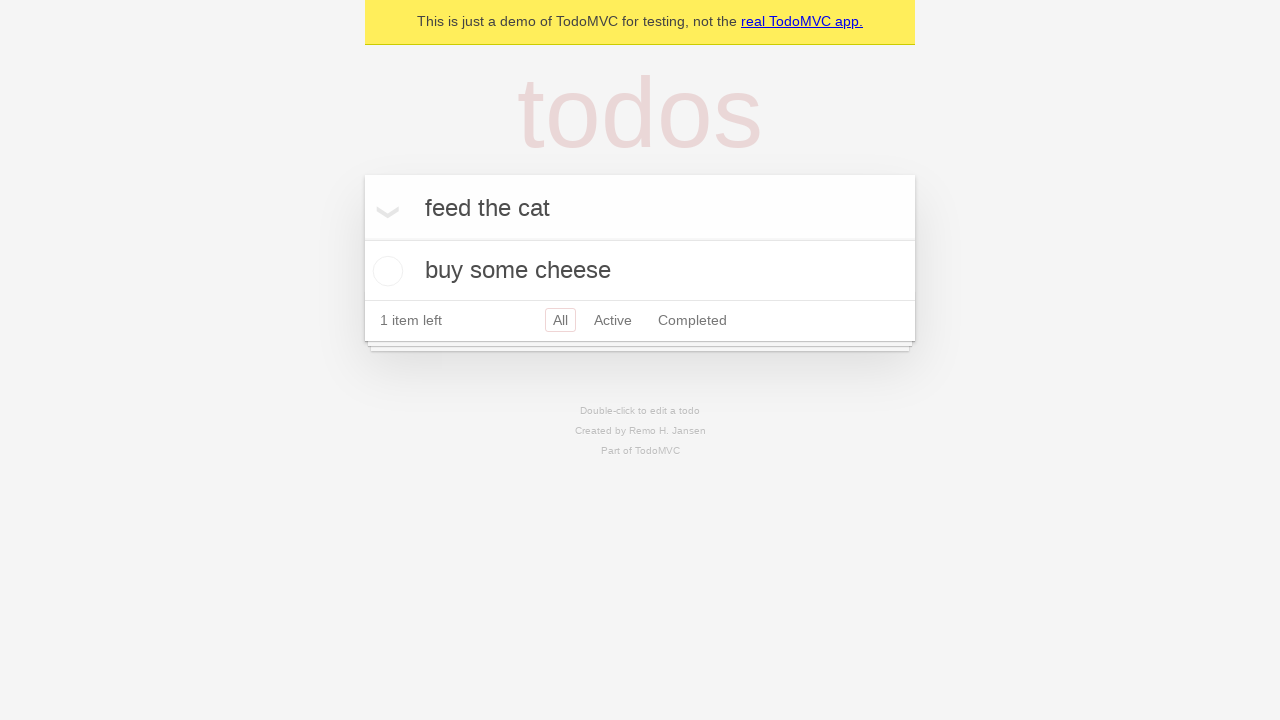

Pressed Enter to add second todo item on internal:attr=[placeholder="What needs to be done?"i]
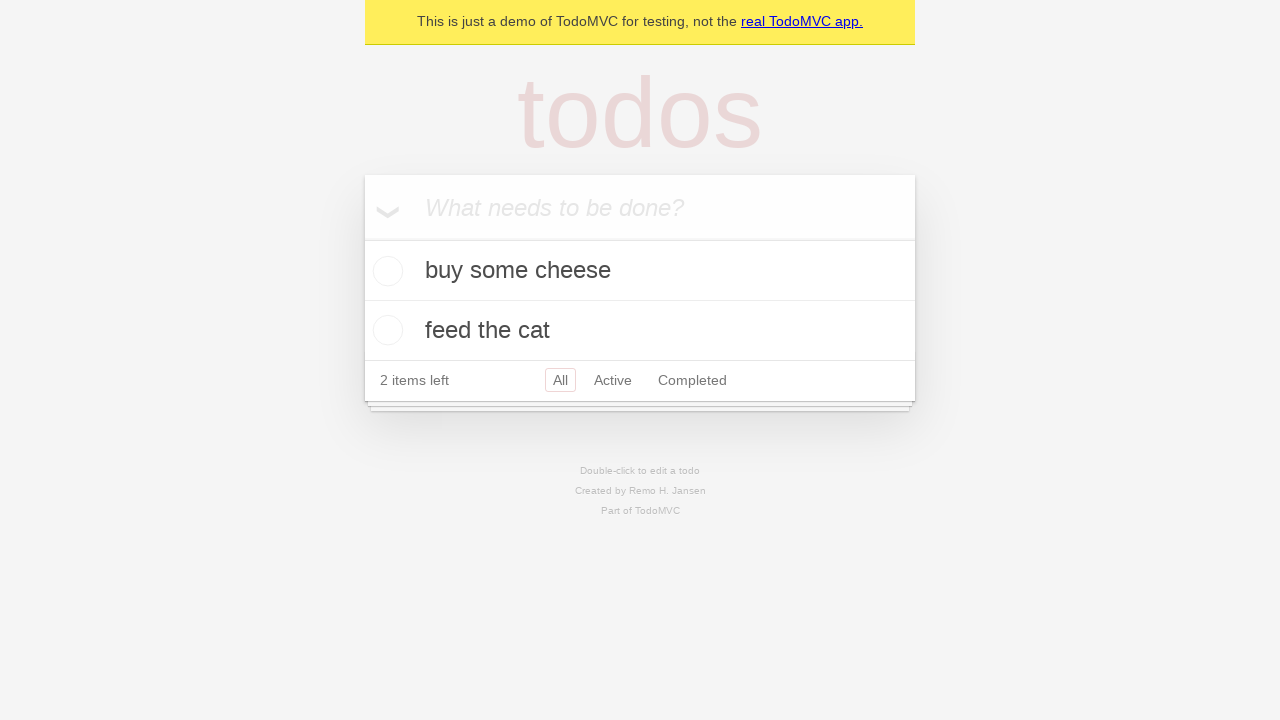

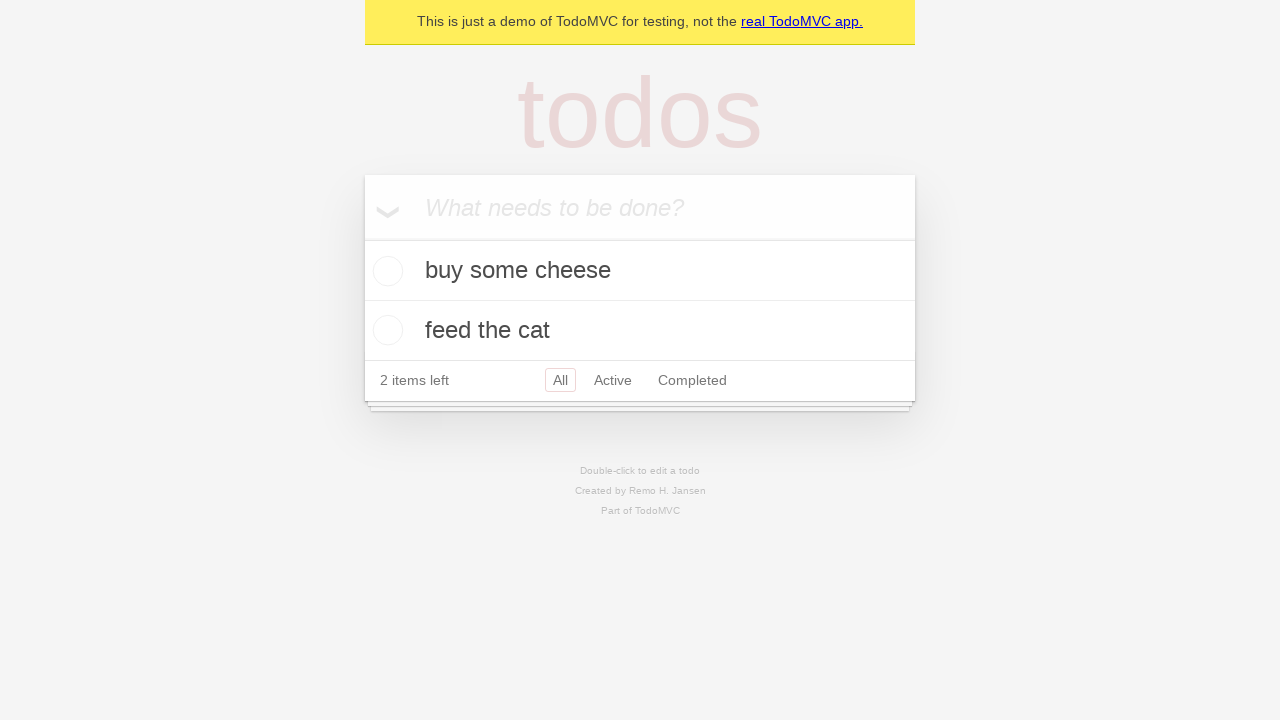